Tests basic elements form by filling first name, last name, and company name fields and verifies alert message

Starting URL: http://automationbykrishna.com/#

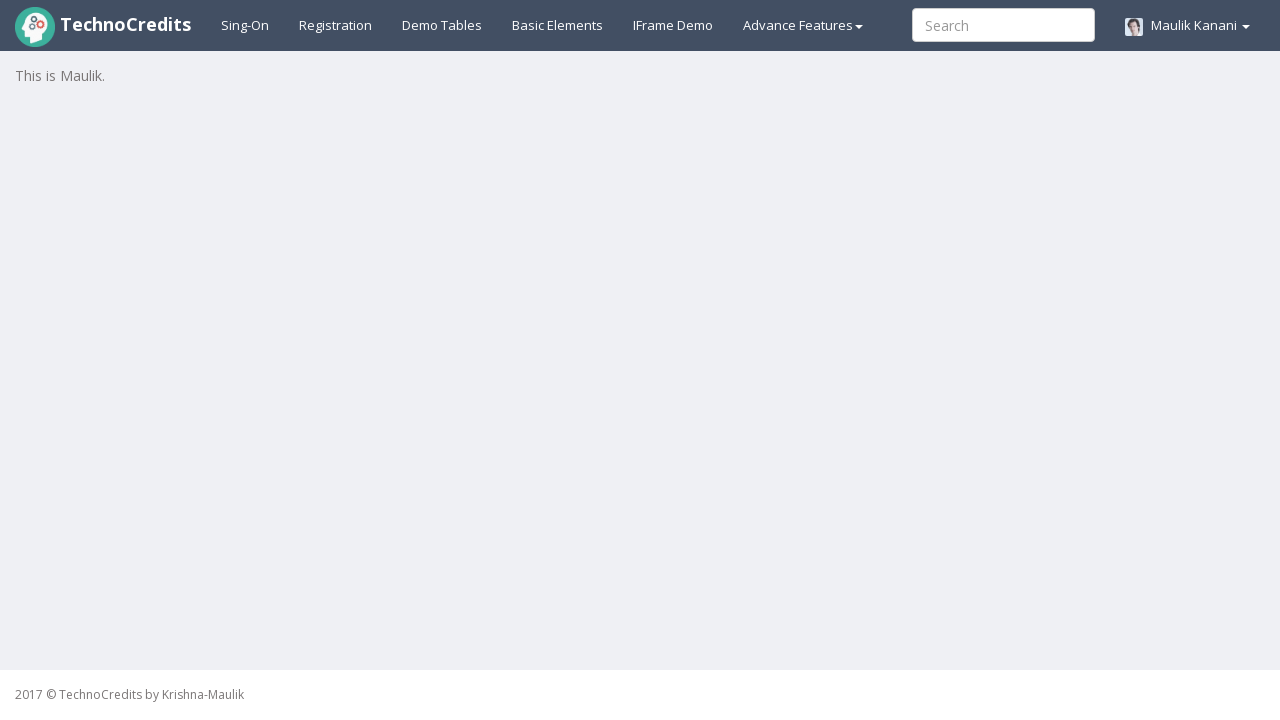

Clicked on Basic Elements link at (558, 25) on xpath=//a[@id='basicelements']
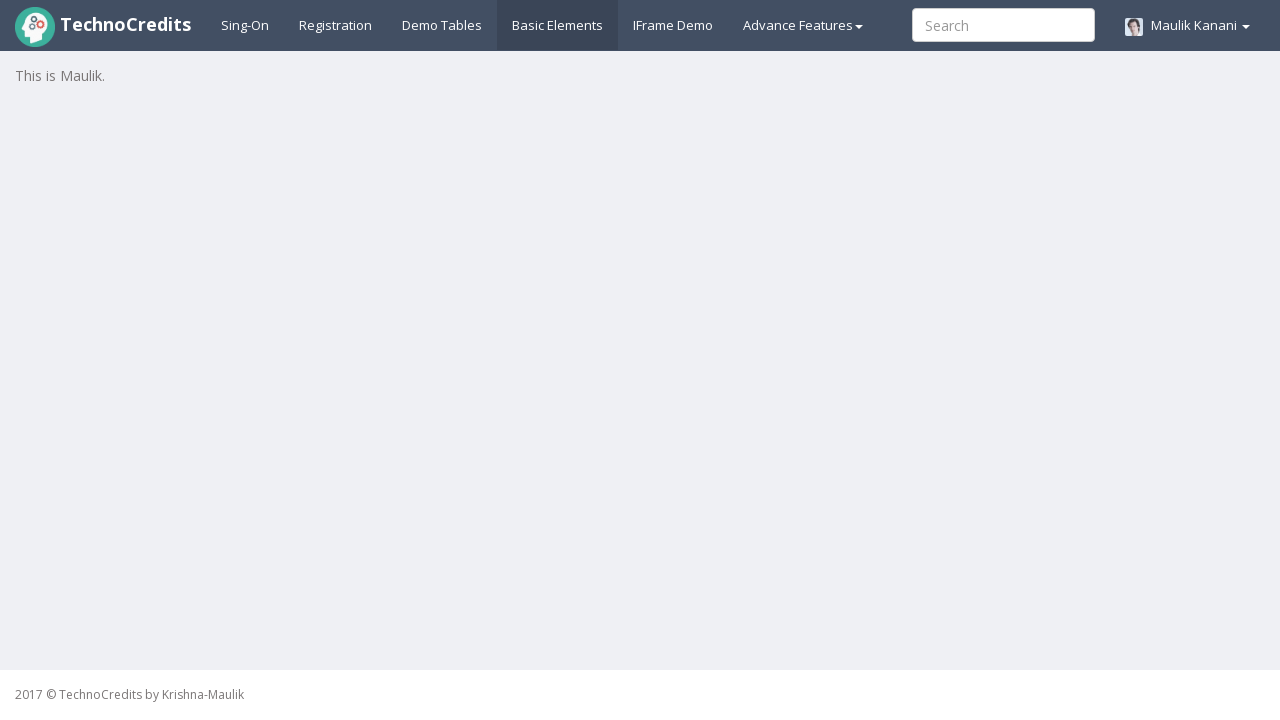

Waited for 1000ms for page to load
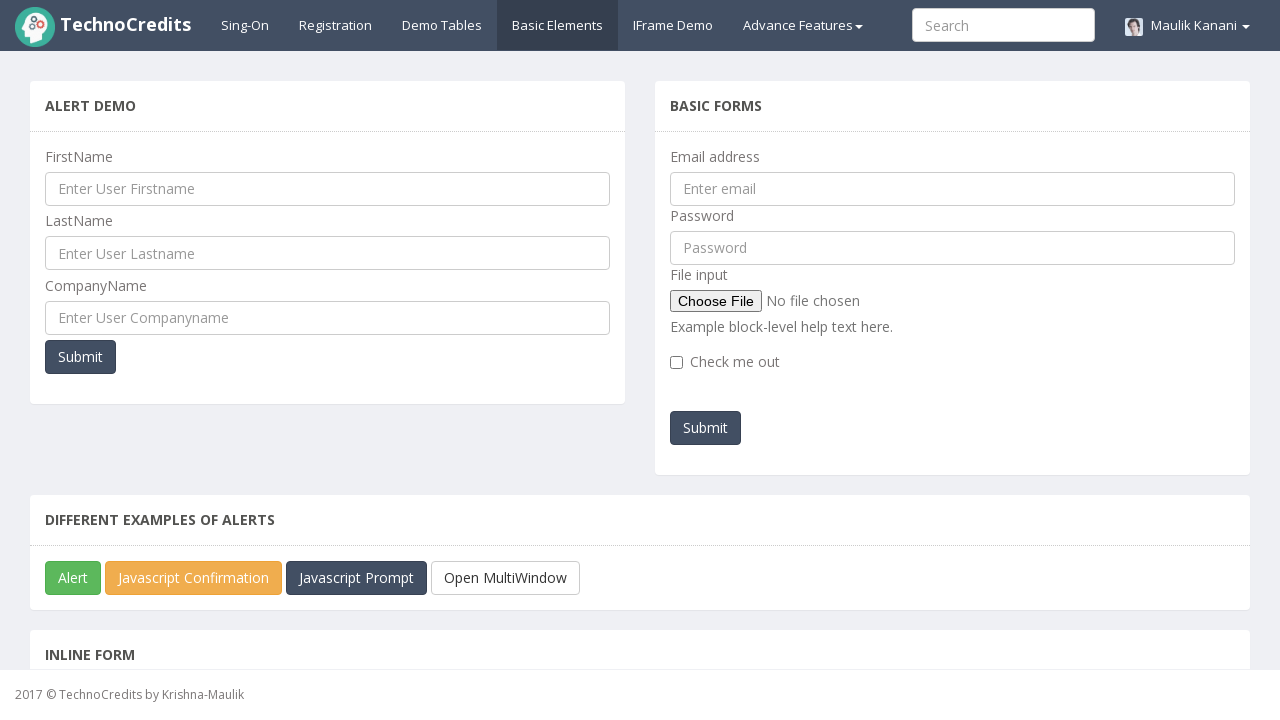

Filled first name field with 'Sveta' on //input[@placeholder='Enter User Firstname']
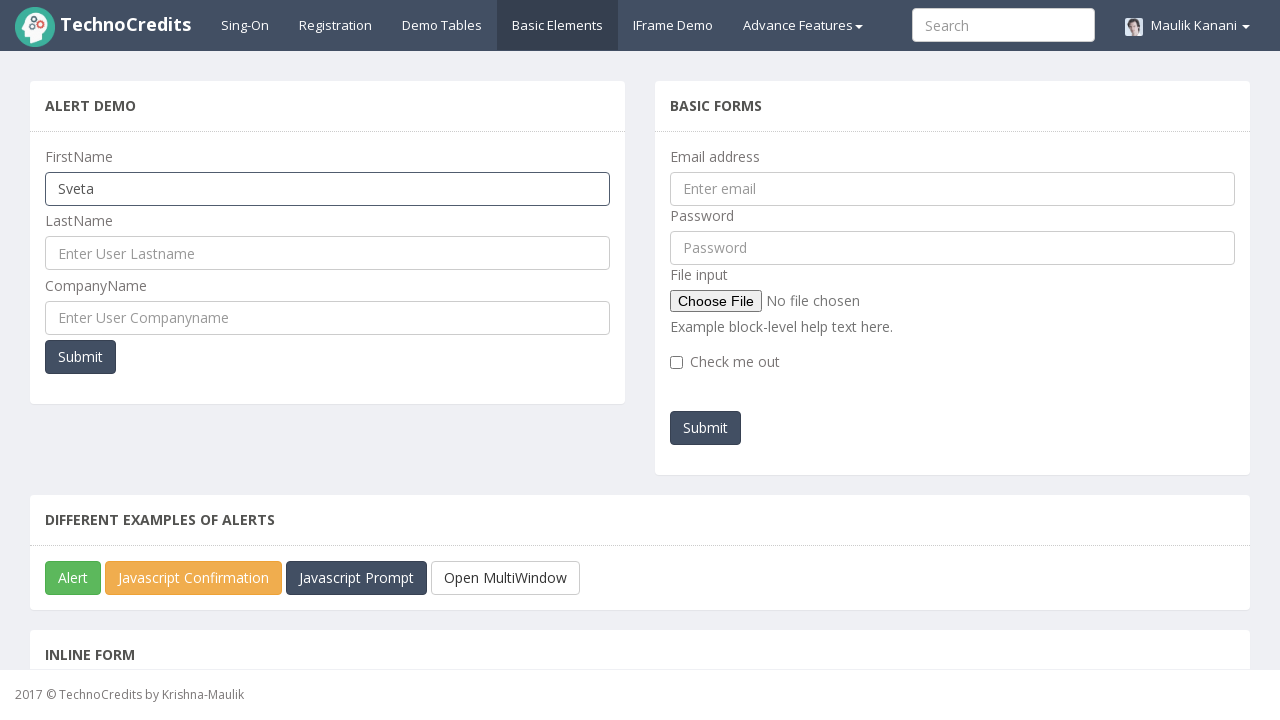

Filled last name field with 'Kanani' on //input[@name='ulname']
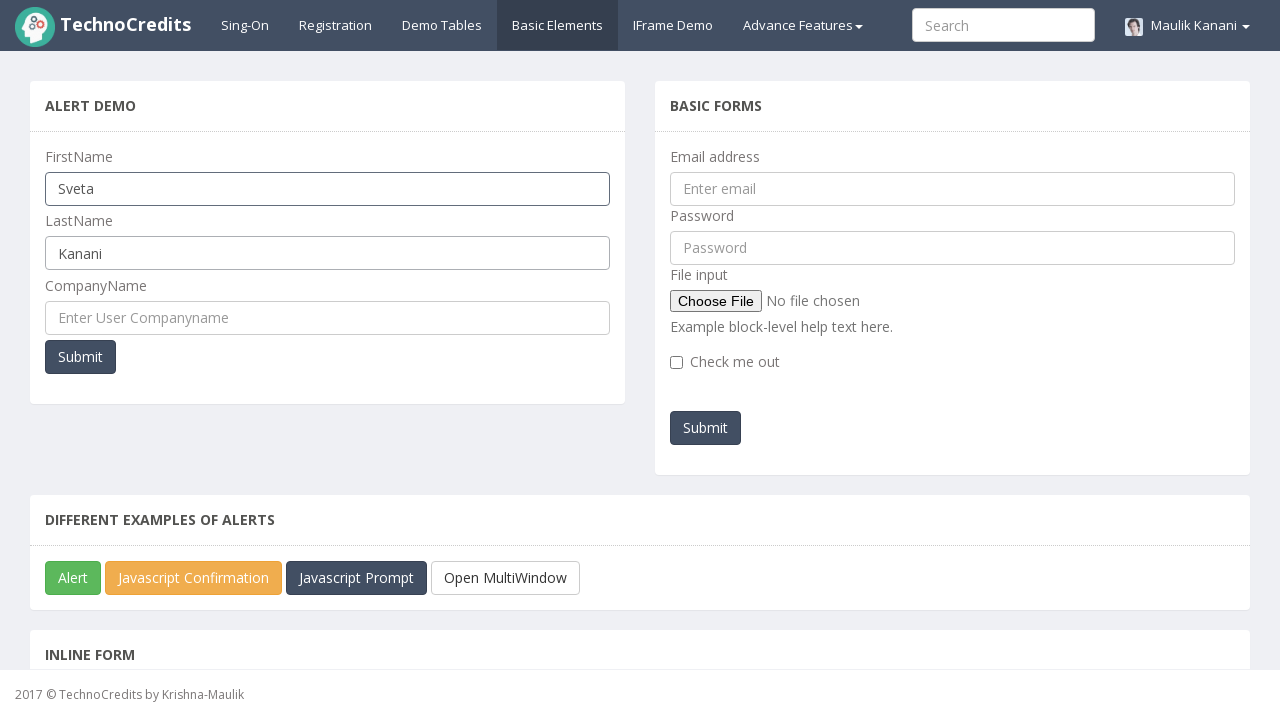

Filled company name field with 'TCS' on //input[@id='UserCompanyName']
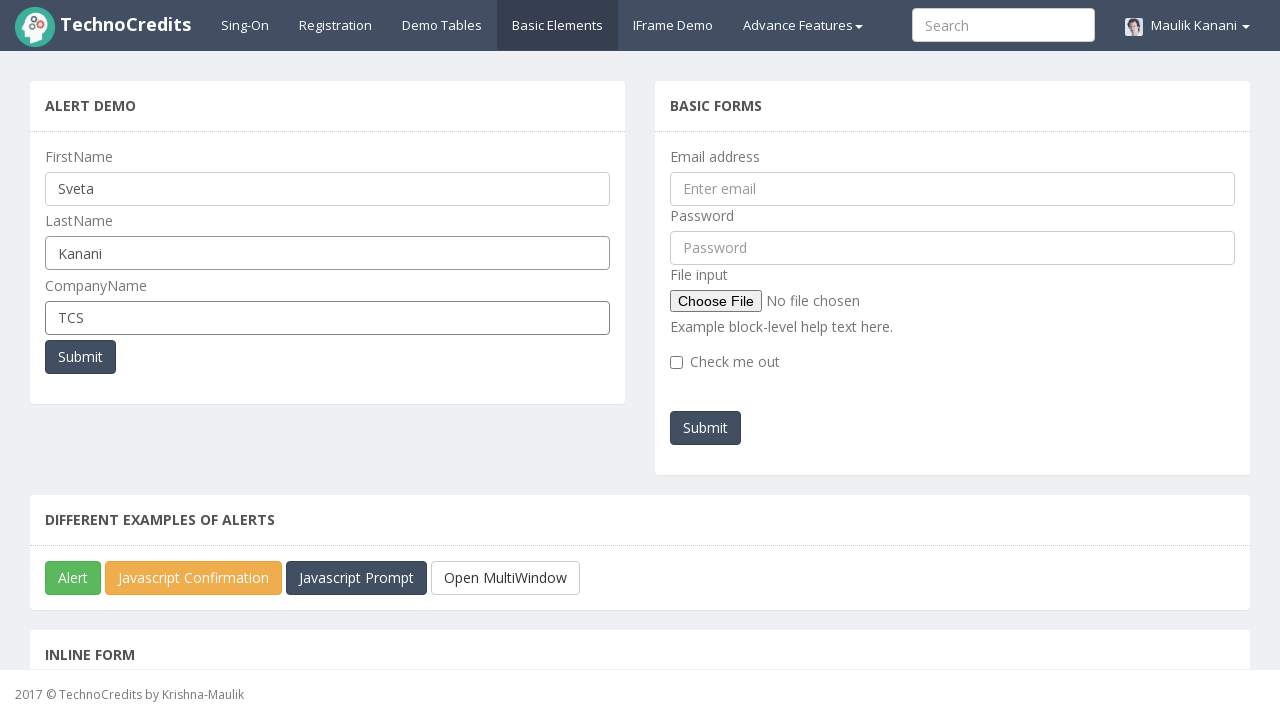

Clicked submit button to submit form at (80, 357) on xpath=//button[@onclick='myFunctionPopUp()']
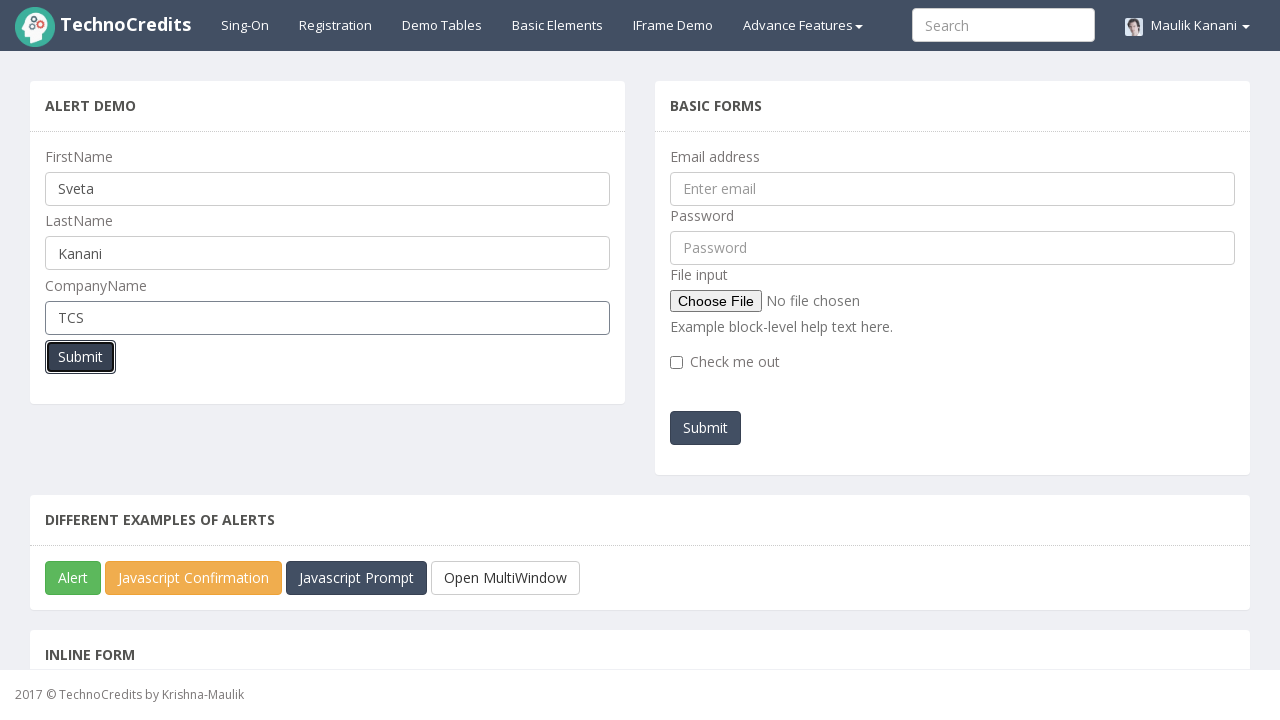

Alert dialog accepted
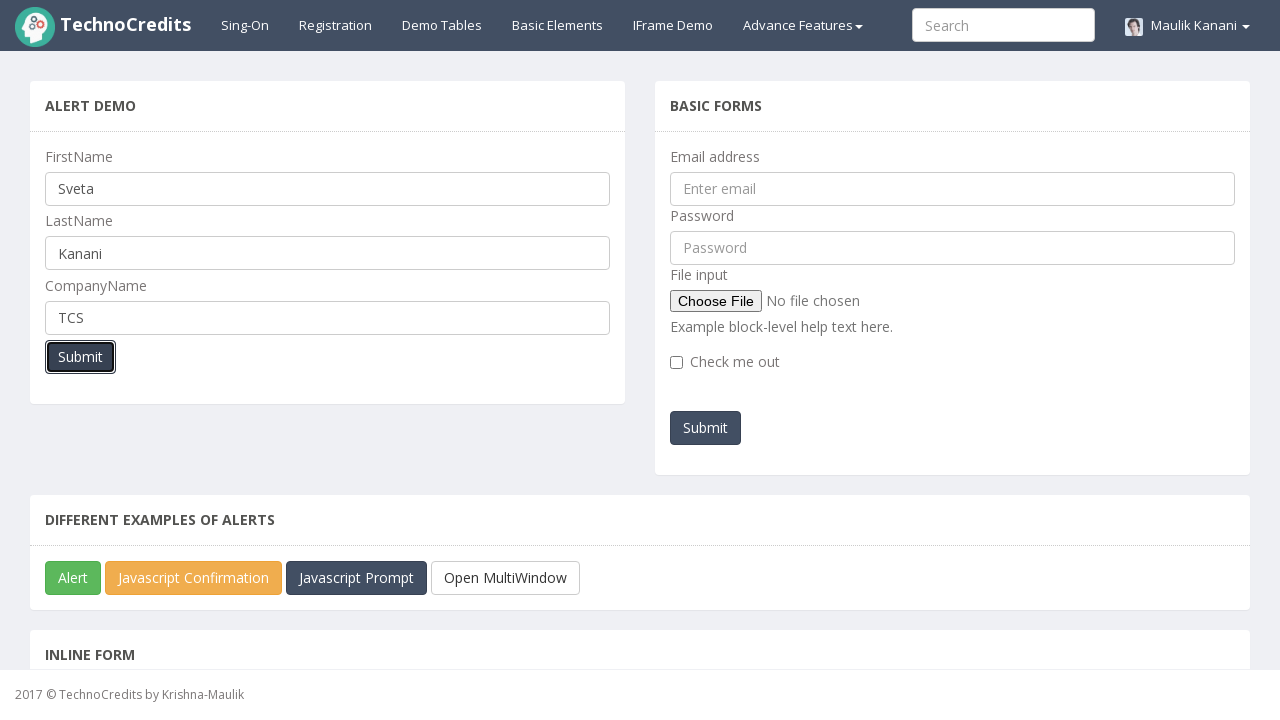

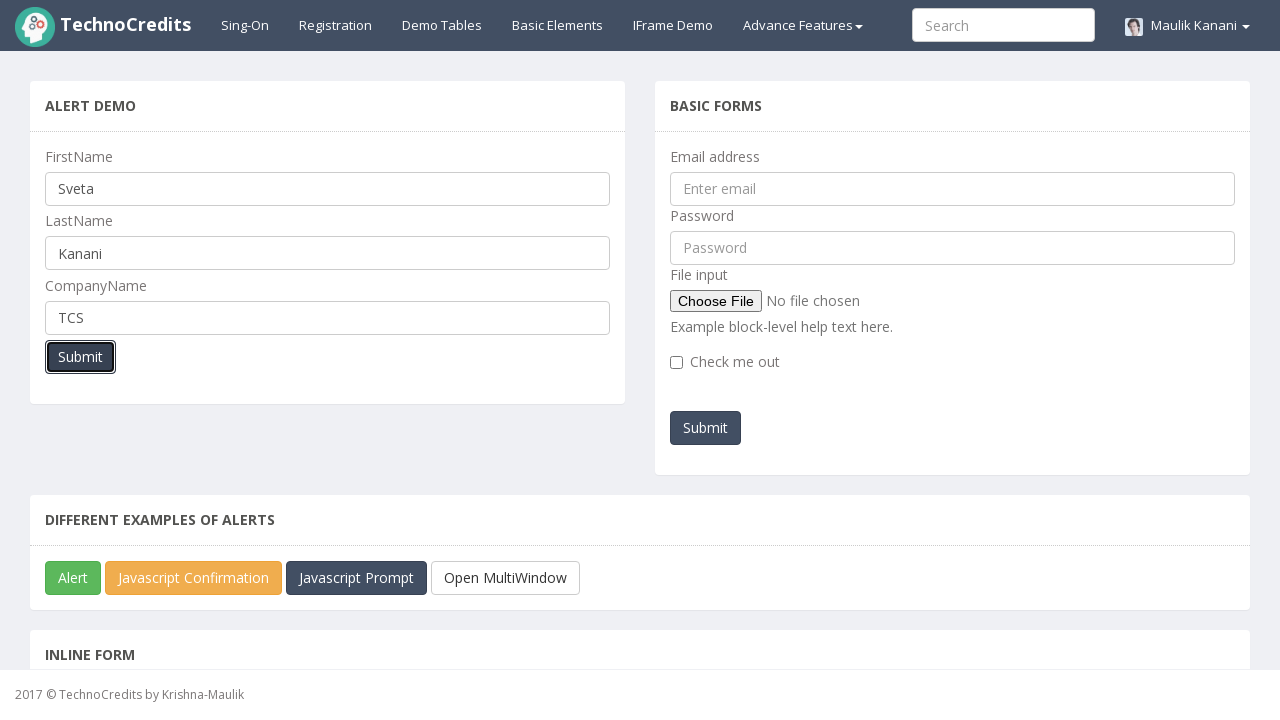